Tests a practice form by clicking a checkbox, filling a password field, submitting the form, then navigating to the Shop page and adding an iPhone to cart

Starting URL: https://rahulshettyacademy.com/angularpractice/

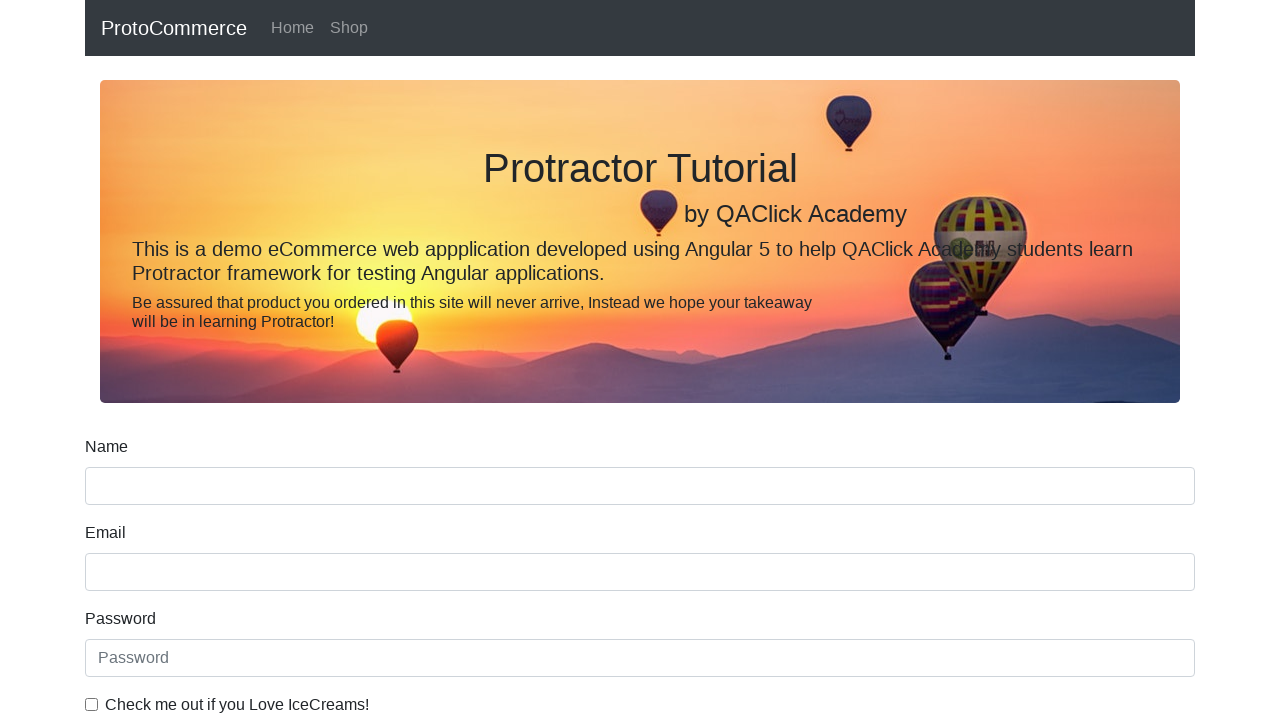

Clicked 'Love Ice cream' checkbox at (92, 704) on internal:label="Check me out if you Love Ice"i
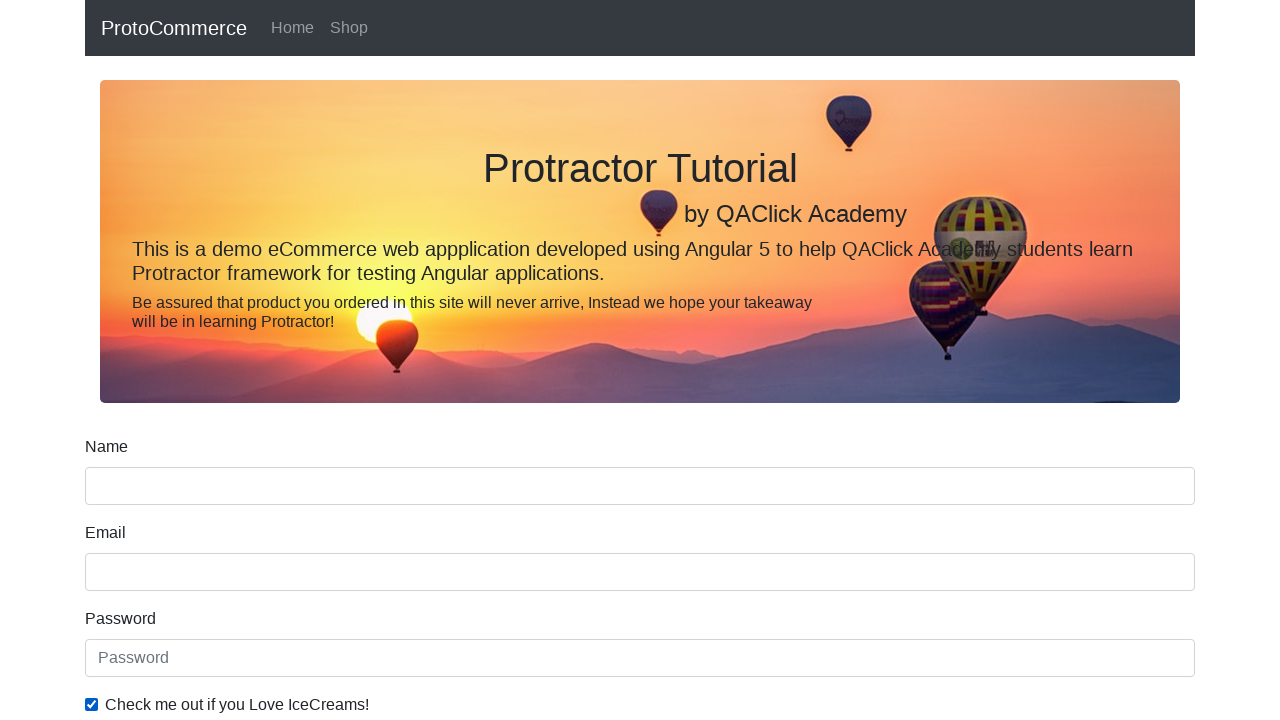

Filled password field with 'testpassword123' on internal:attr=[placeholder="Password"i]
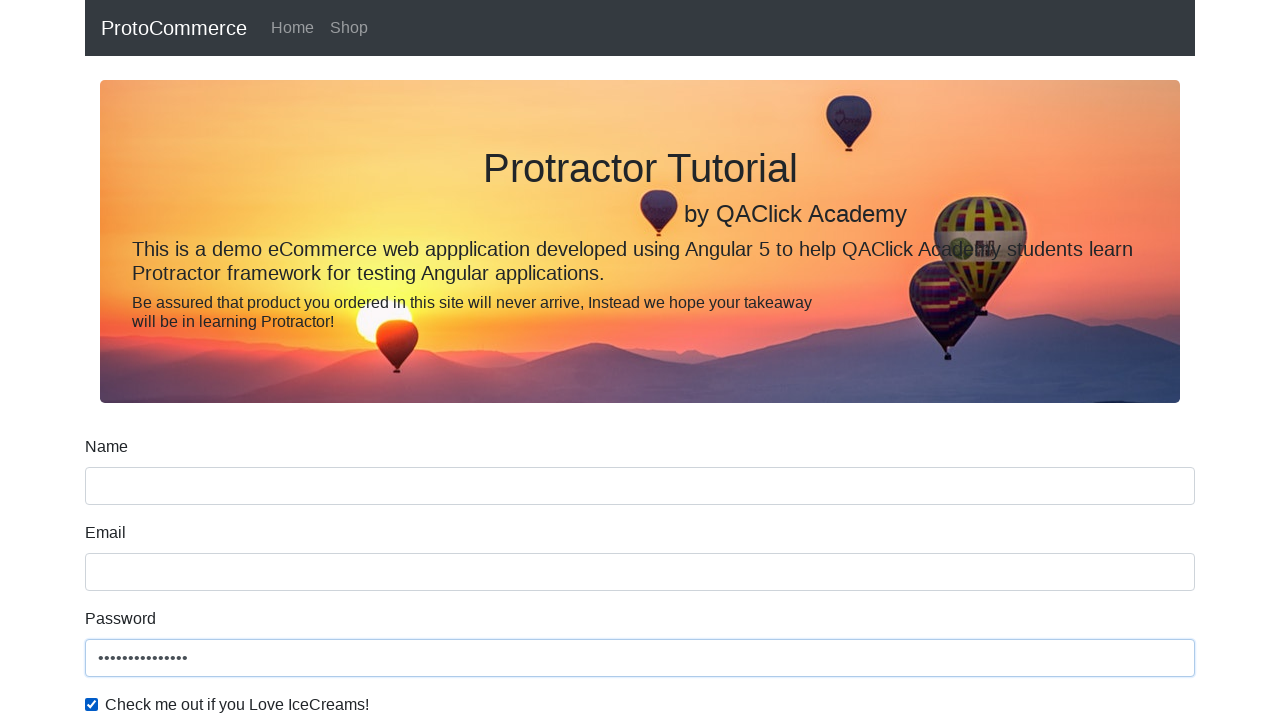

Clicked Submit button to submit the form at (123, 491) on internal:role=button[name="Submit"i]
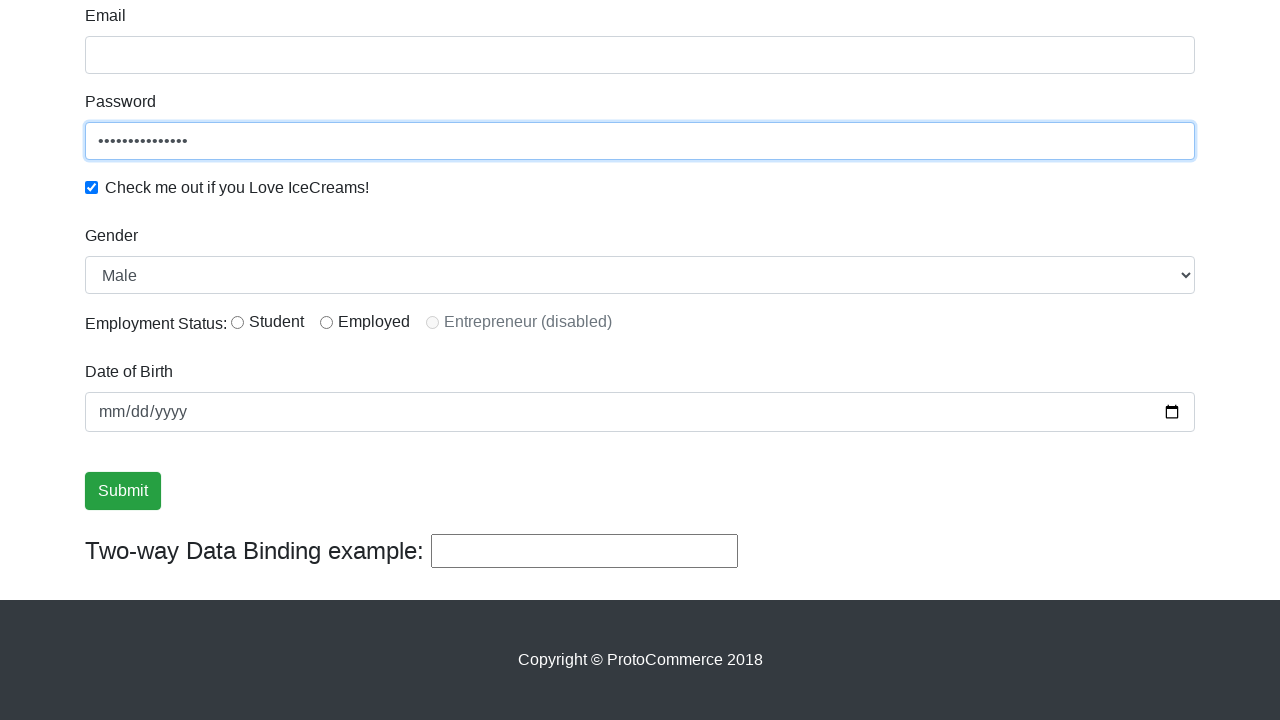

Form submission confirmation message appeared
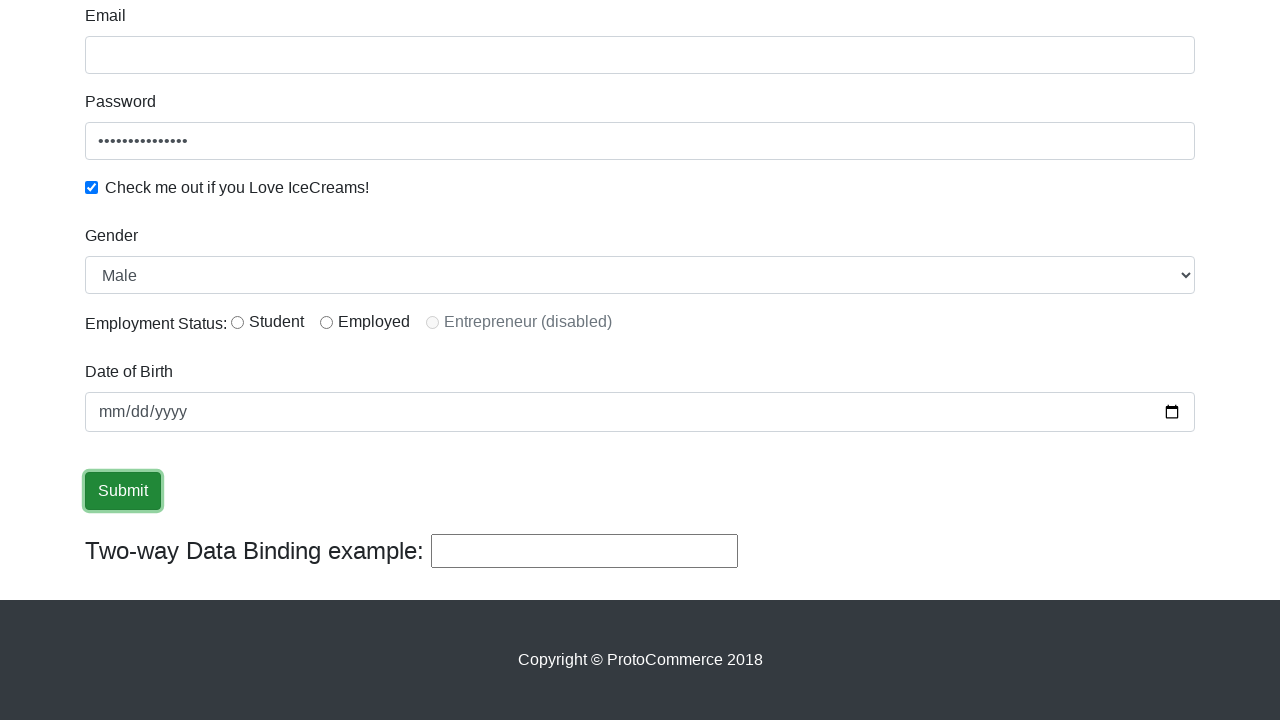

Clicked Shop navigation link at (349, 28) on internal:role=link[name="Shop"i]
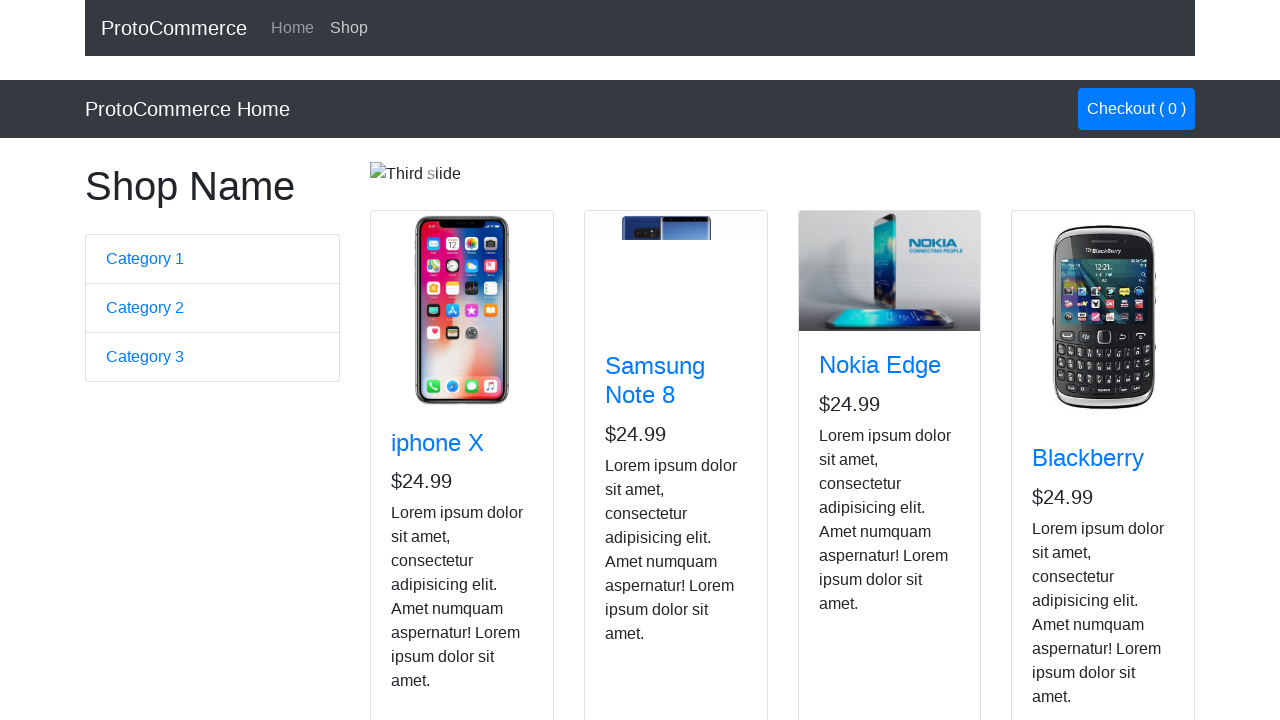

Clicked 'Add to cart' button for iPhone product at (427, 528) on app-card >> internal:has-text="iphone"i >> internal:role=button
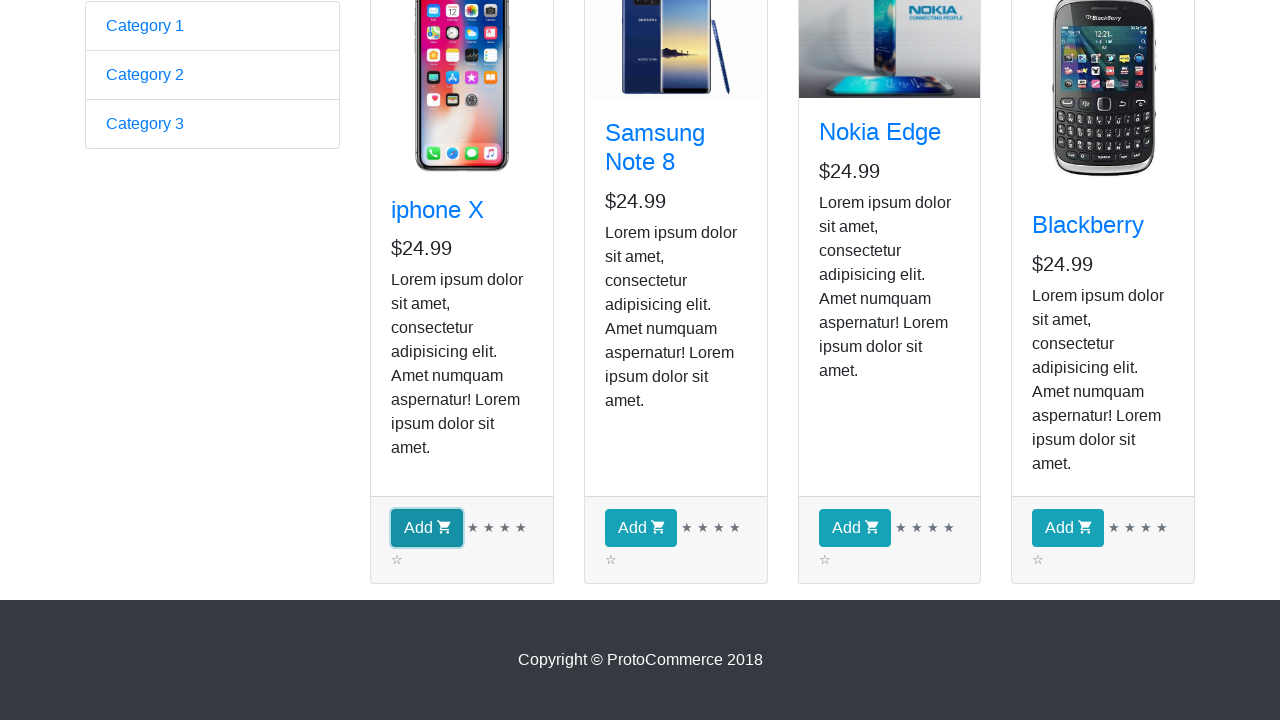

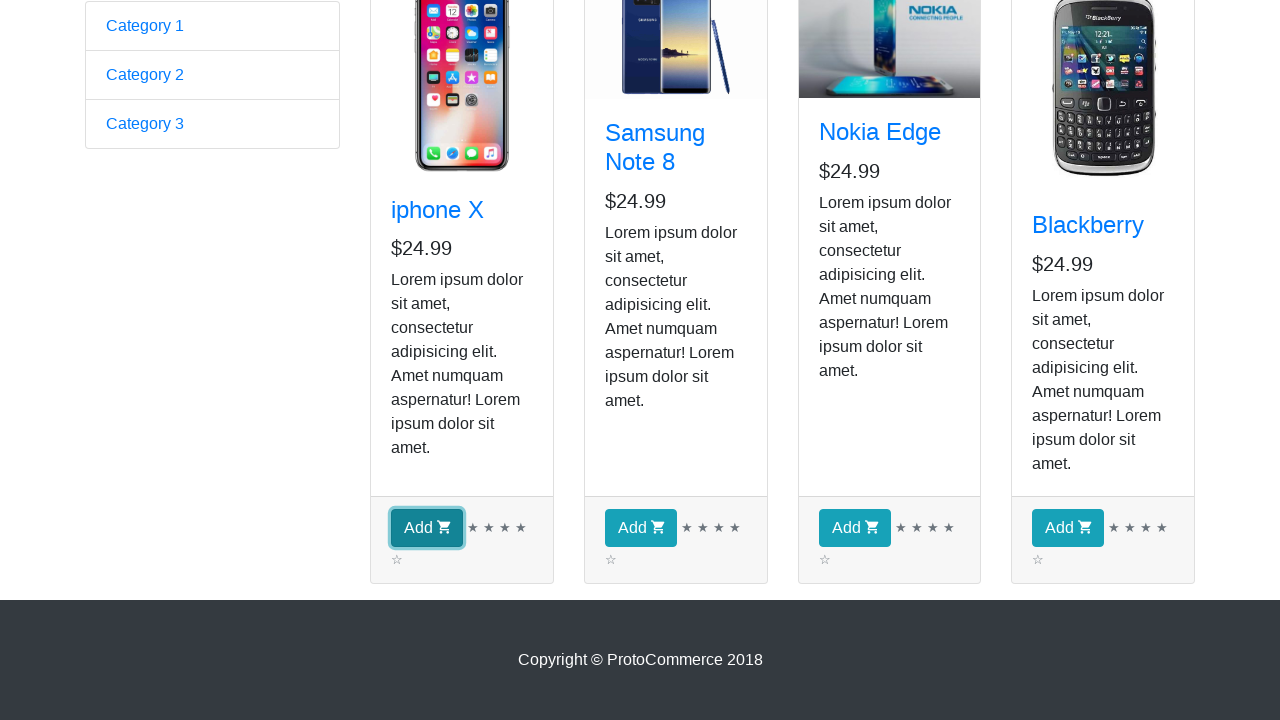